Tests that the todo counter correctly displays the current number of items.

Starting URL: https://demo.playwright.dev/todomvc

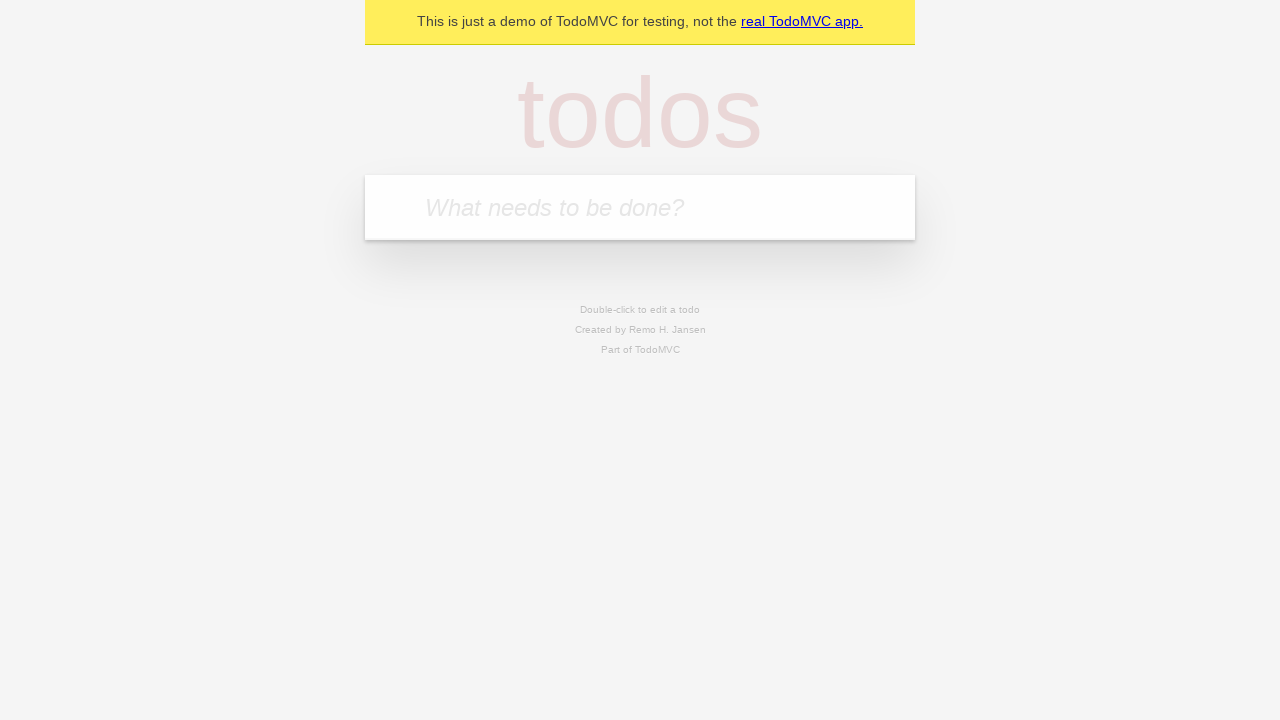

Located the todo input field
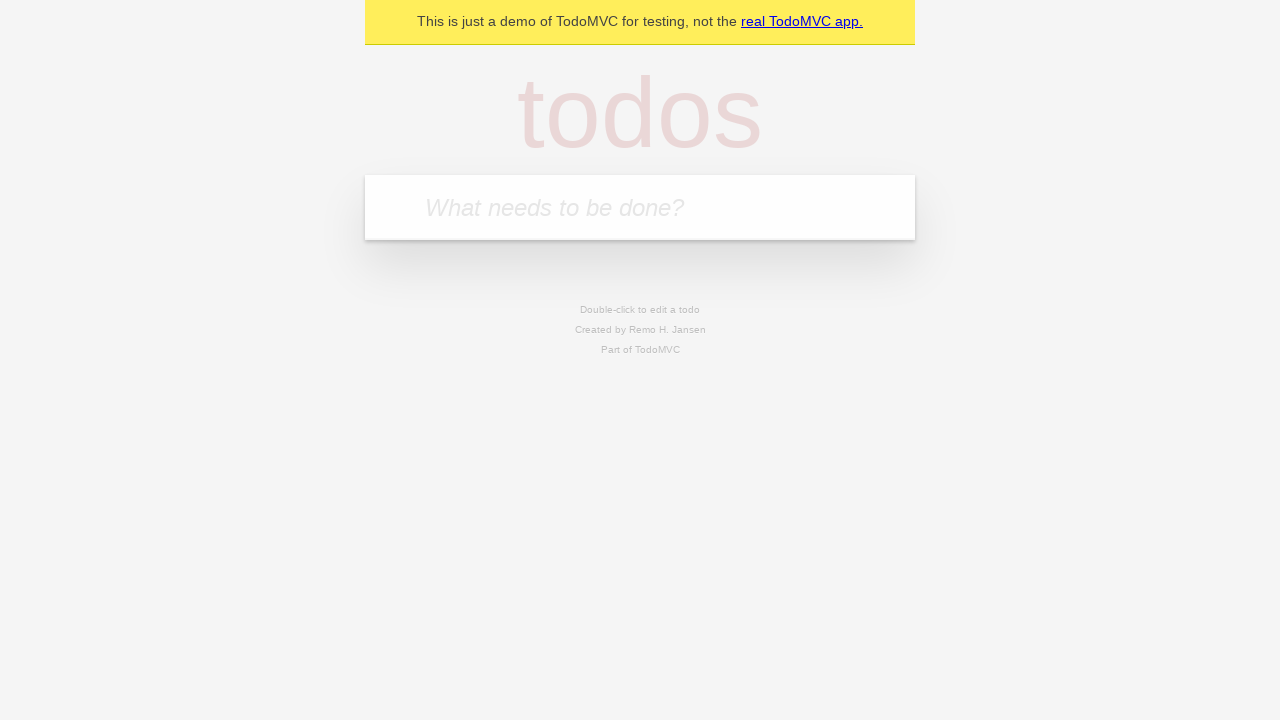

Filled first todo input with 'buy some cheese' on internal:attr=[placeholder="What needs to be done?"i]
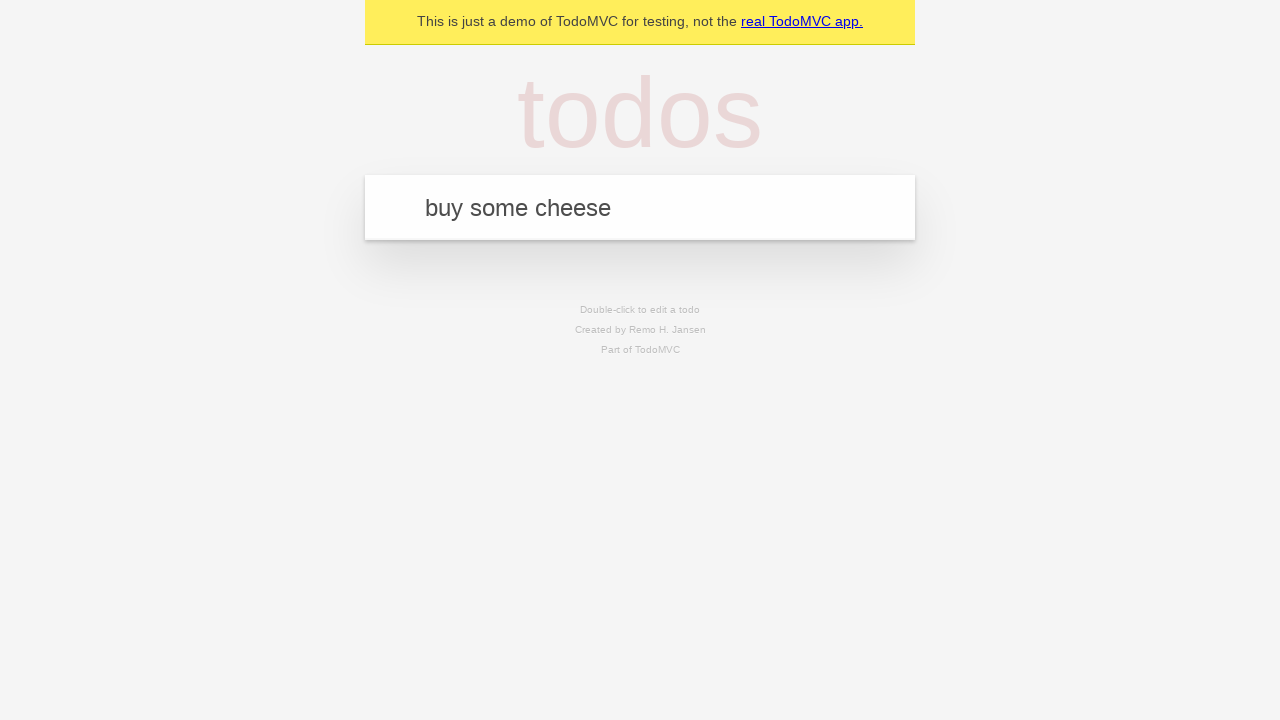

Pressed Enter to create first todo item on internal:attr=[placeholder="What needs to be done?"i]
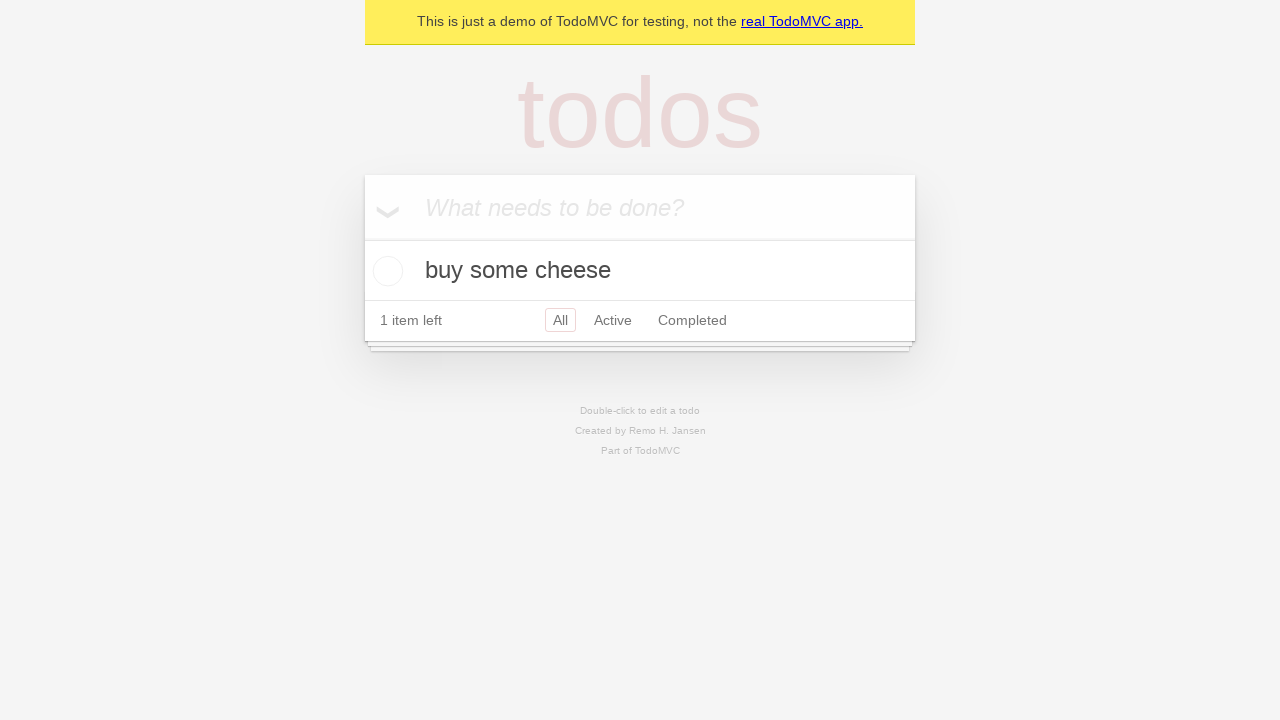

Todo counter element appeared, count should be 1
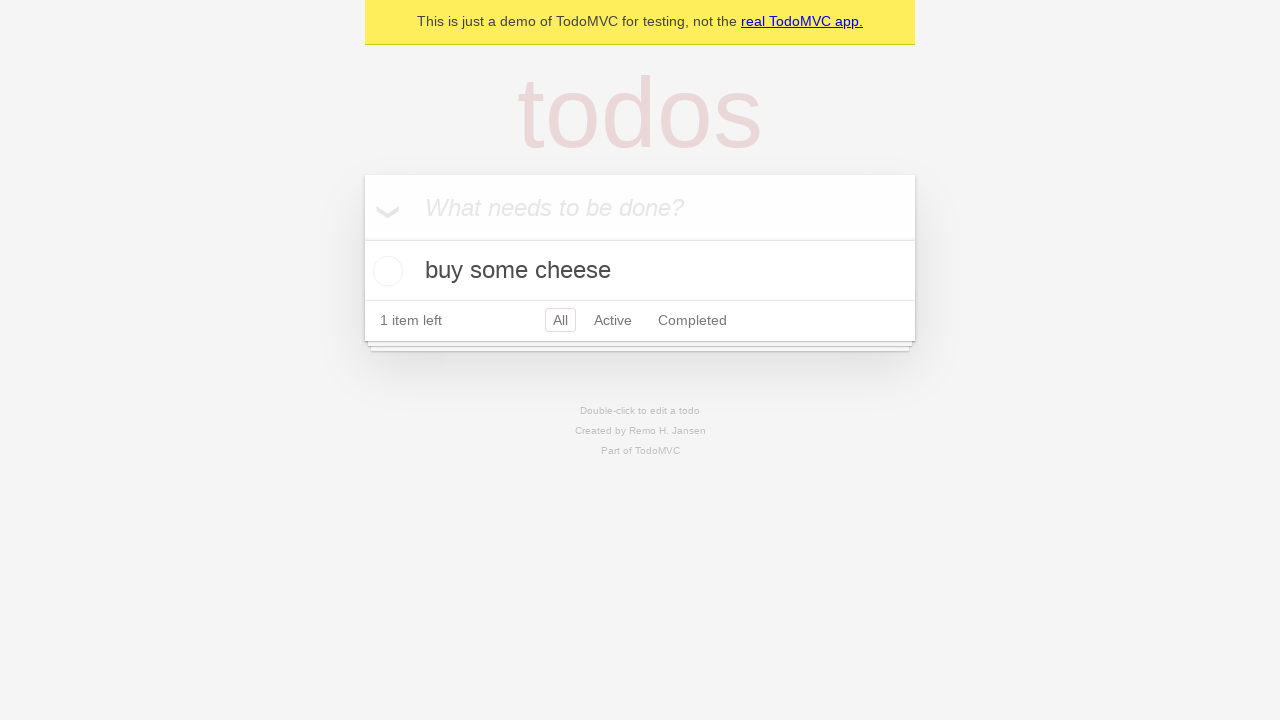

Filled second todo input with 'feed the cat' on internal:attr=[placeholder="What needs to be done?"i]
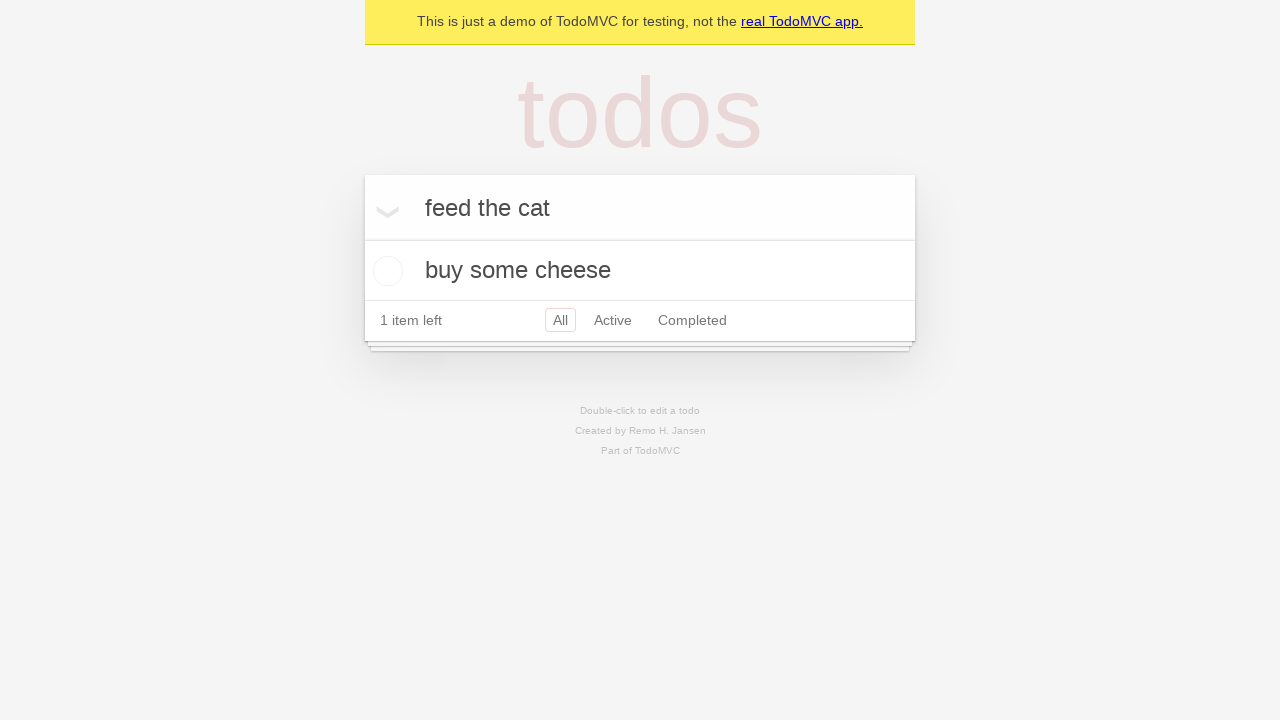

Pressed Enter to create second todo item on internal:attr=[placeholder="What needs to be done?"i]
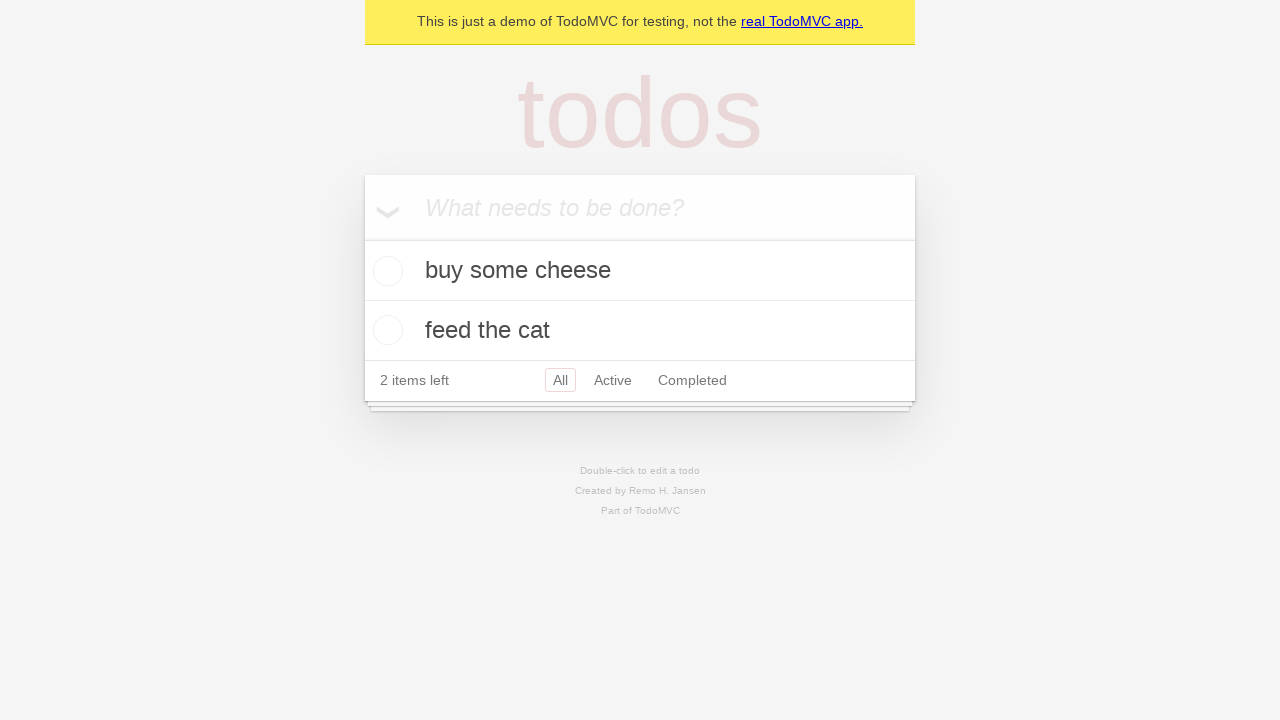

Todo counter updated, count should be 2
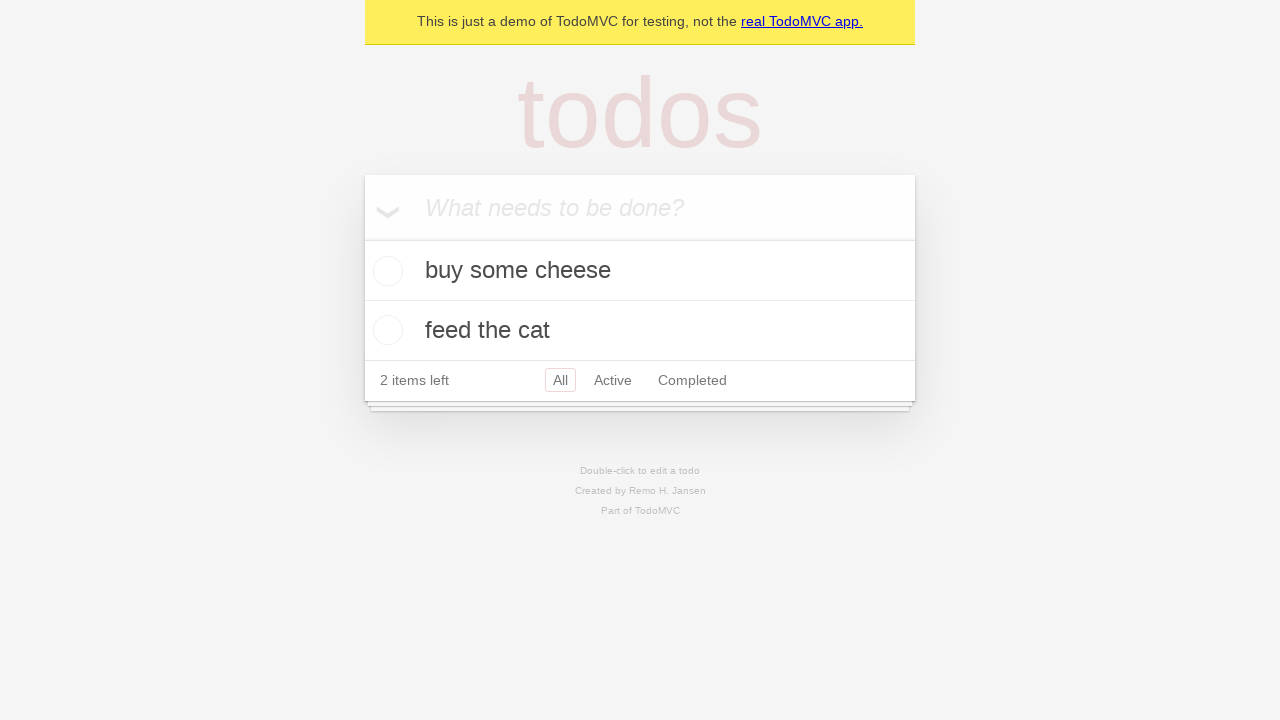

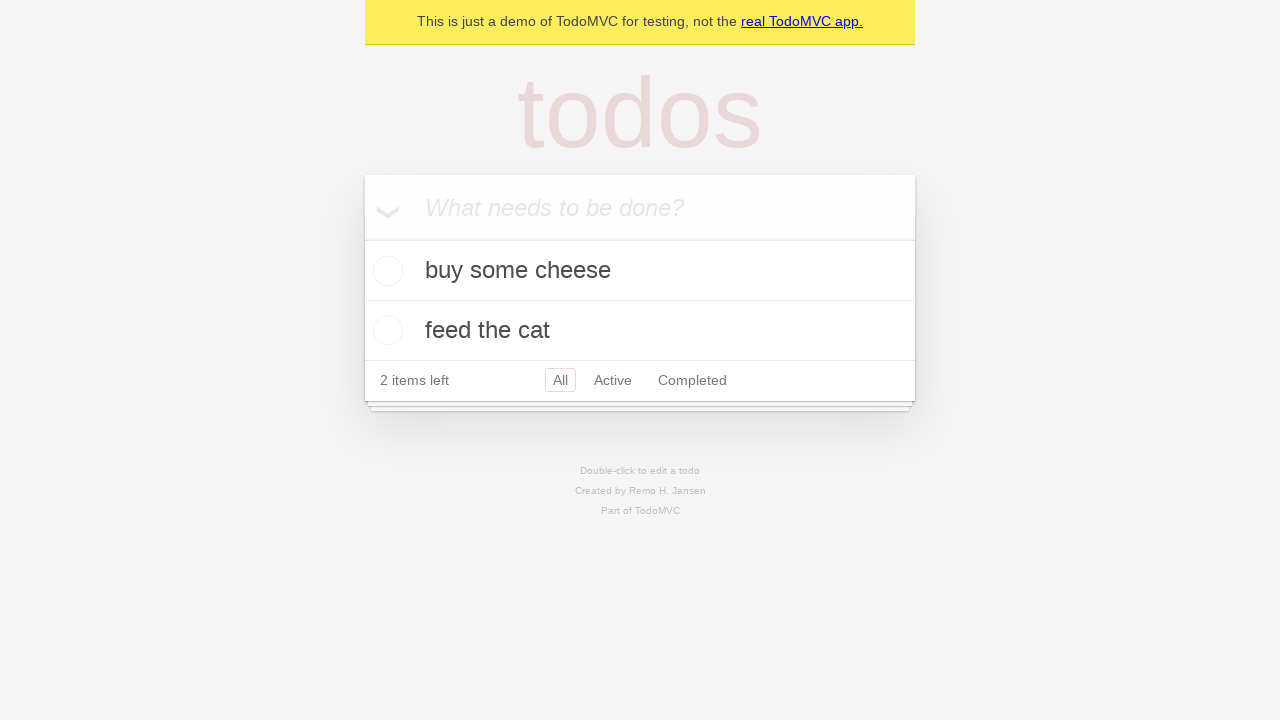